Navigates to a GitHub user profile page and clicks on a navigation tab (likely the Repositories tab) to view the user's repositories.

Starting URL: https://github.com/pedroors

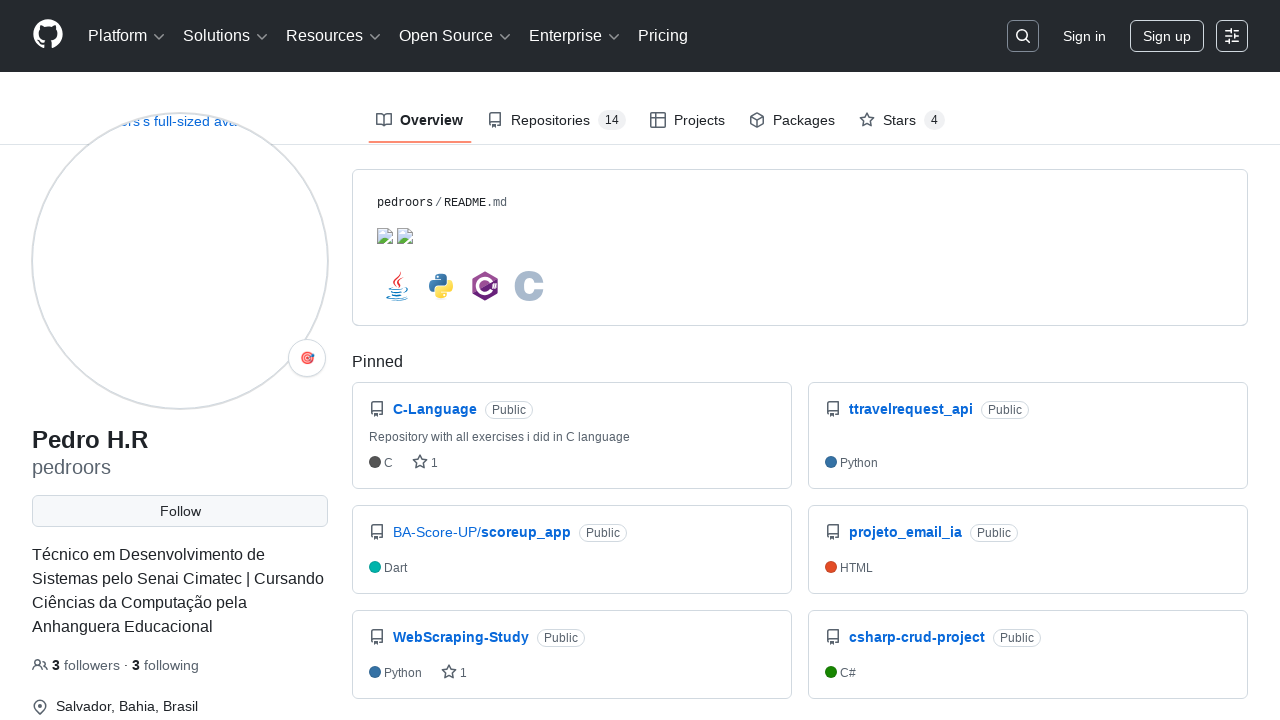

Navigated to GitHub user profile page for pedroors
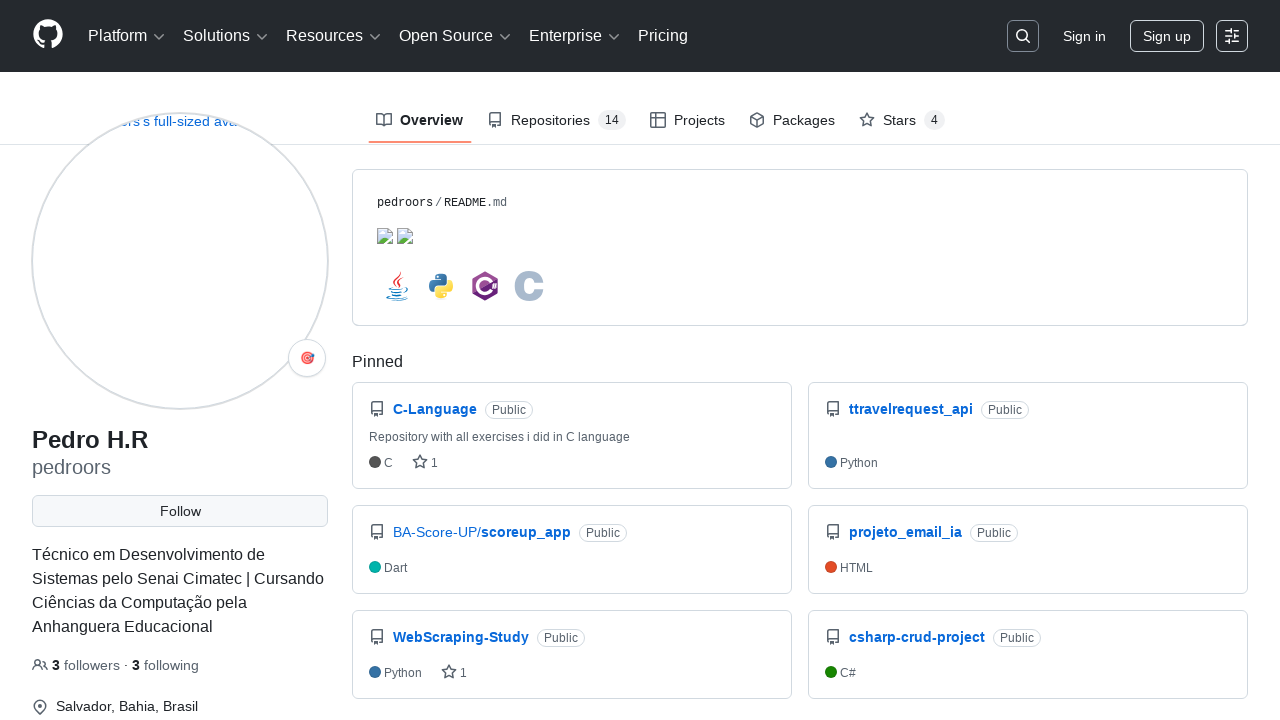

Clicked on the Repositories navigation tab at (556, 120) on nav a:nth-child(2)
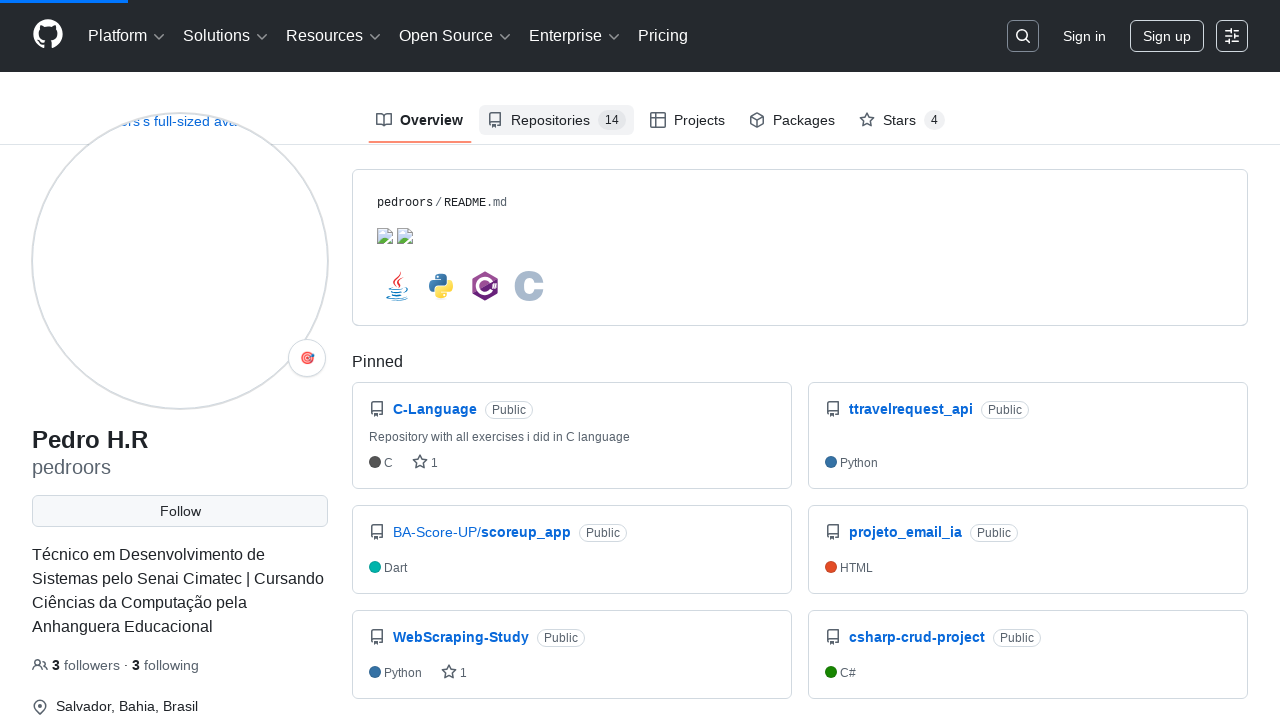

Waited for page to fully load with networkidle state
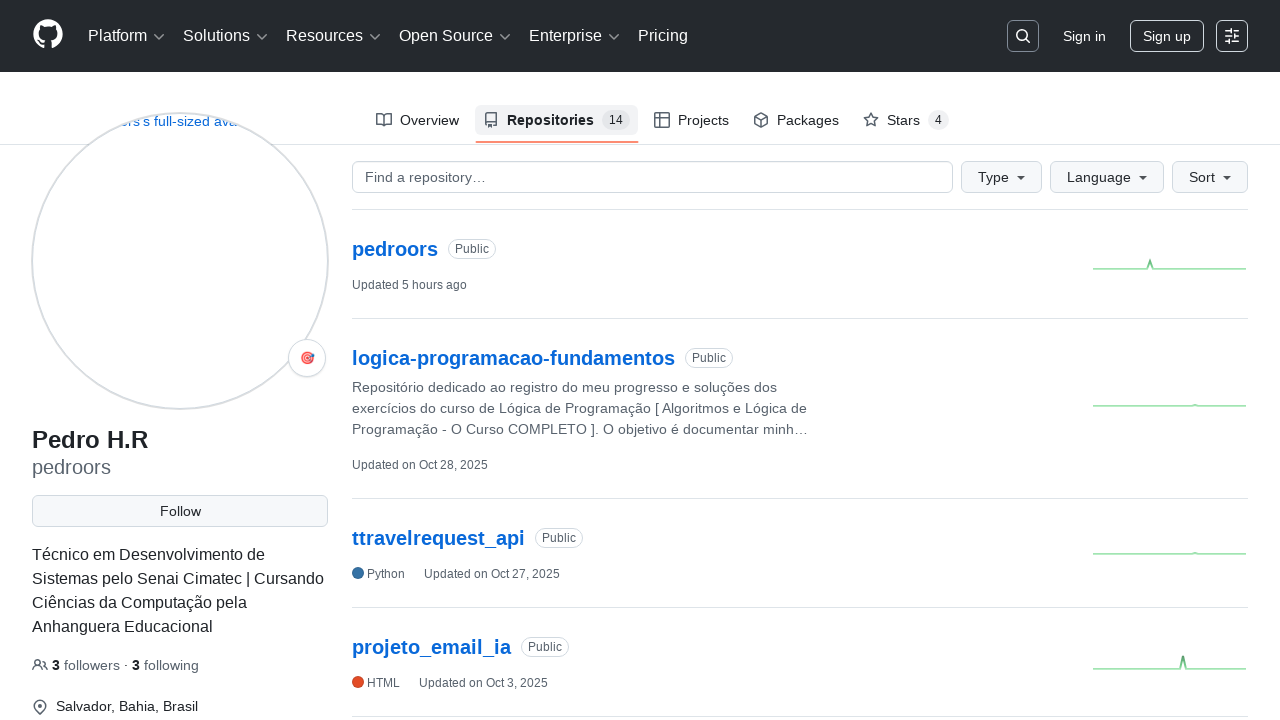

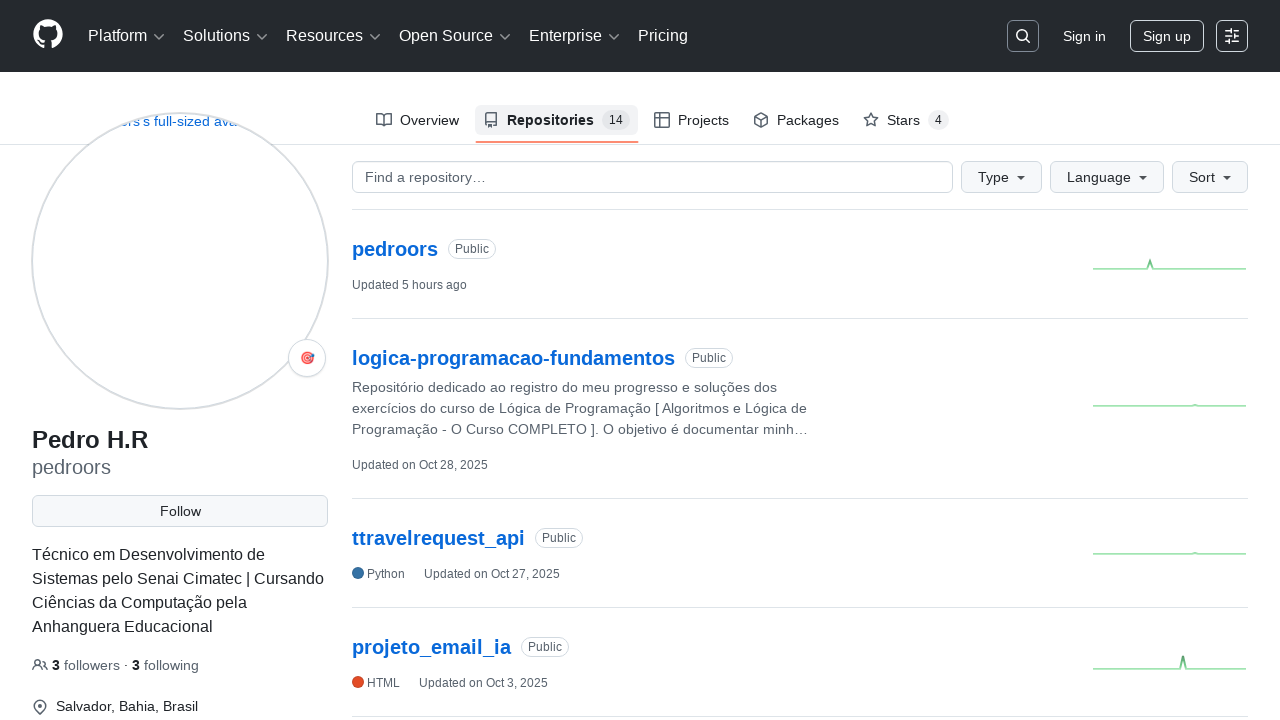